Tests JavaScript confirm dialog functionality by navigating to W3Schools TryIt editor, switching to the iframe containing the demo, clicking a button to trigger a confirm alert, and interacting with the alert dialog.

Starting URL: https://www.w3schools.com/js/tryit.asp?filename=tryjs_confirm

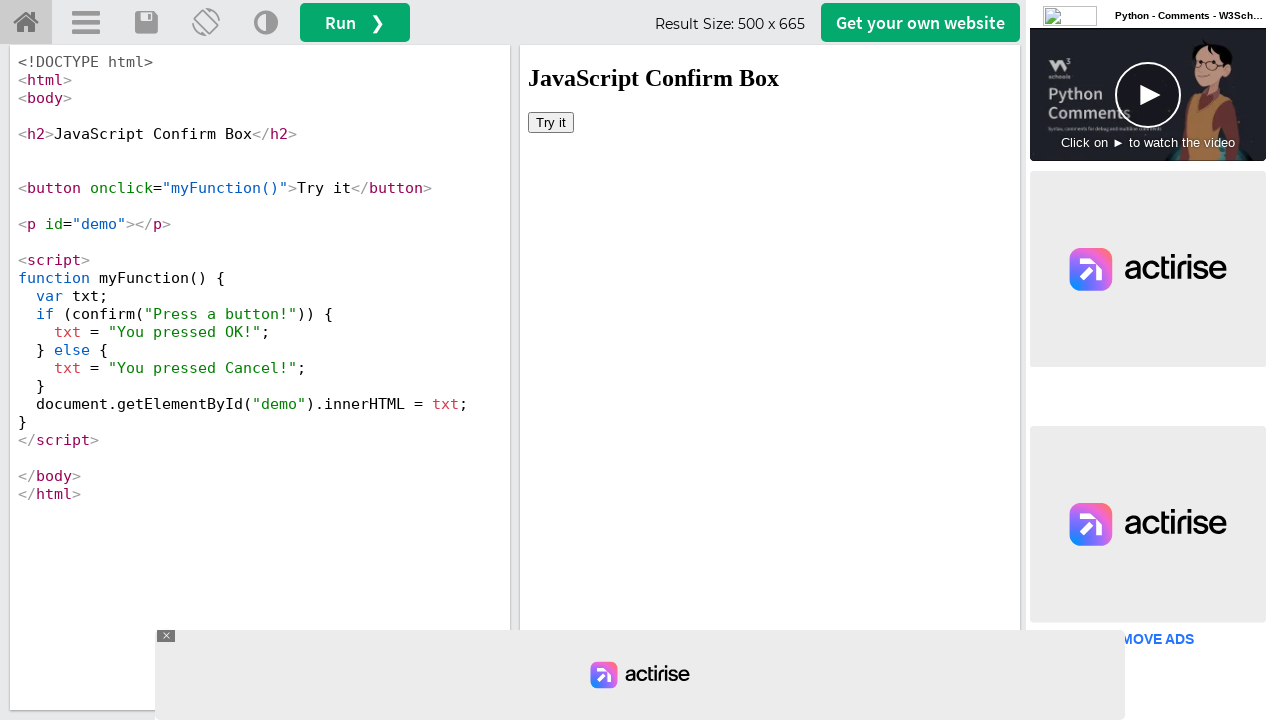

Located iframe containing the demo result
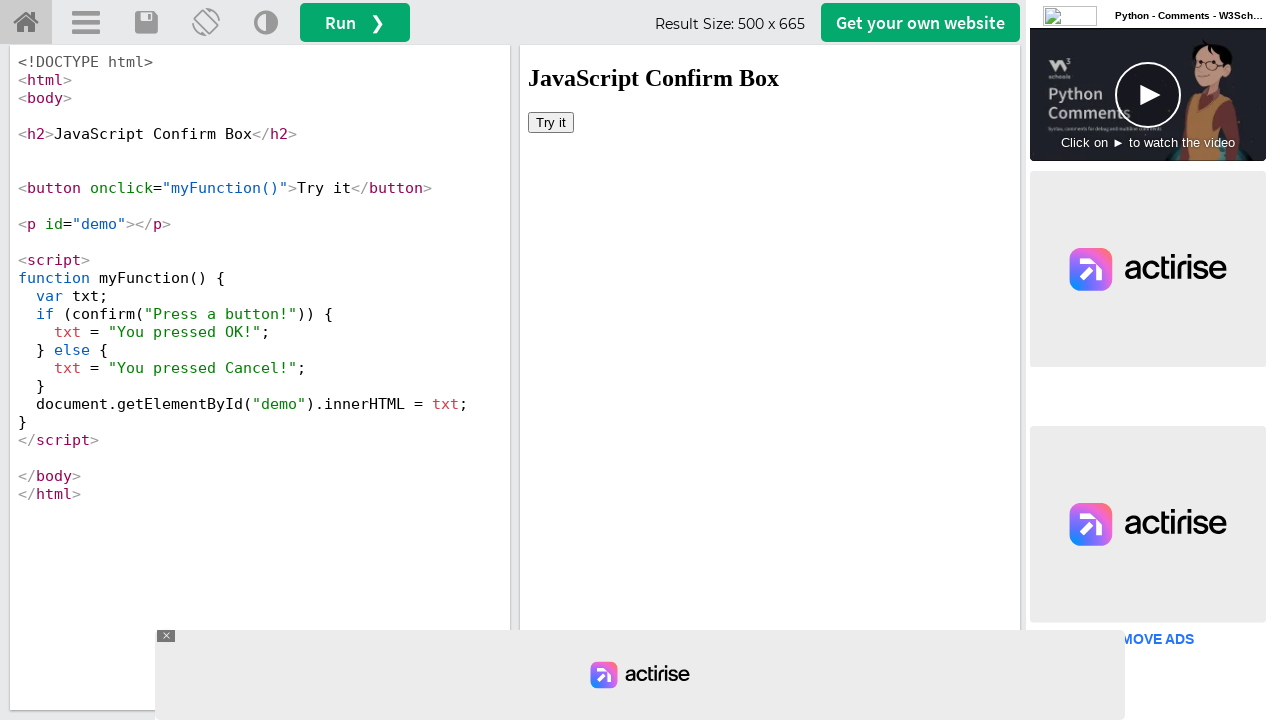

Clicked button to trigger confirm dialog at (551, 122) on iframe[name='iframeResult'] >> internal:control=enter-frame >> xpath=//button[@o
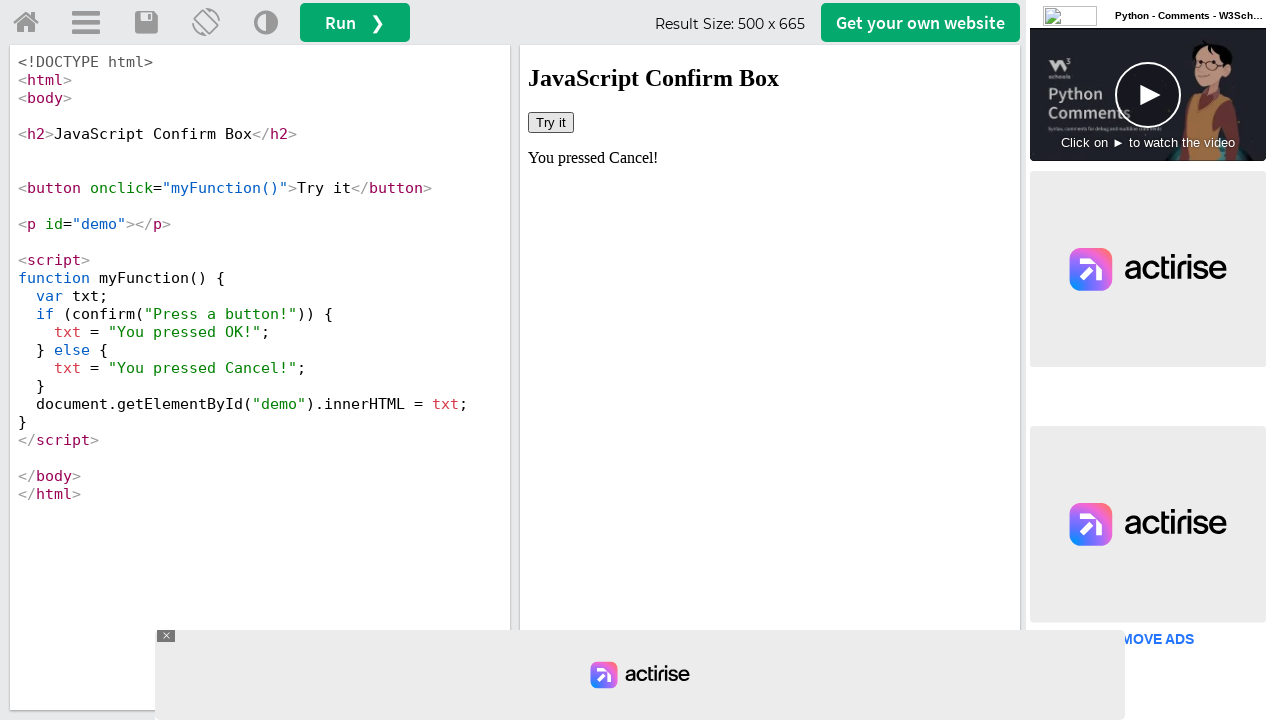

Set up dialog handler to accept confirm dialog
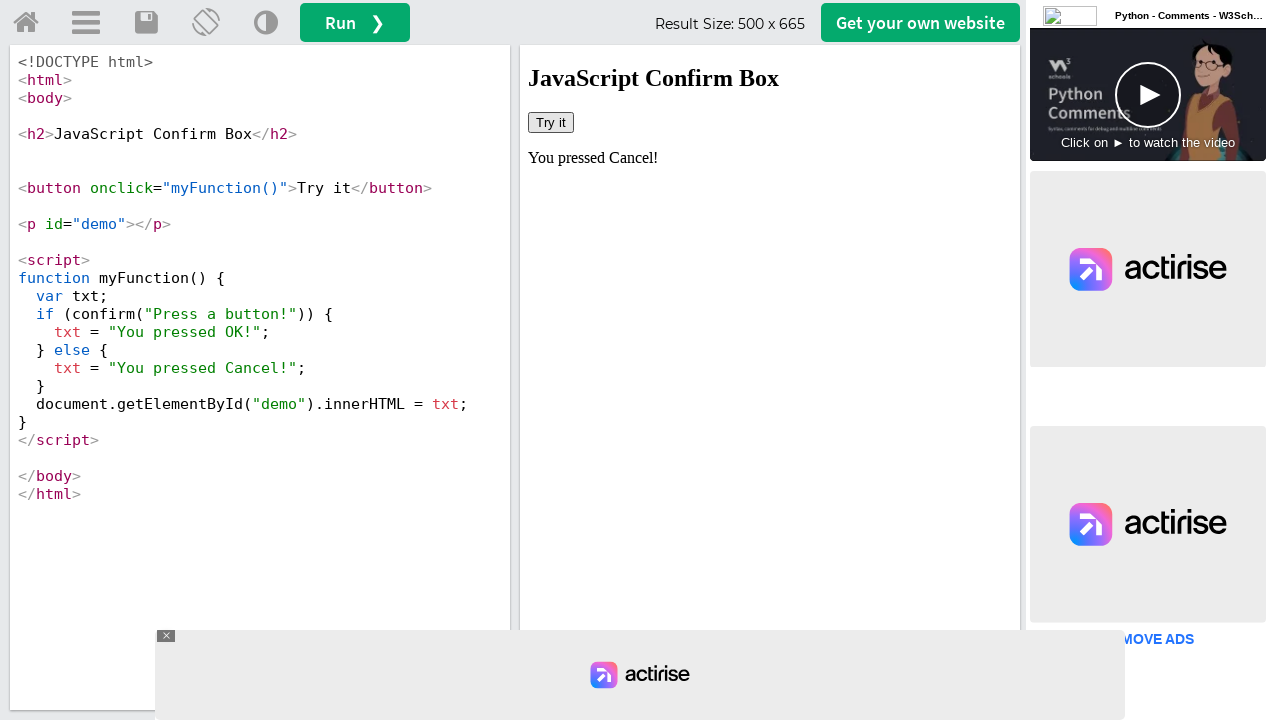

Waited for dialog handling to complete
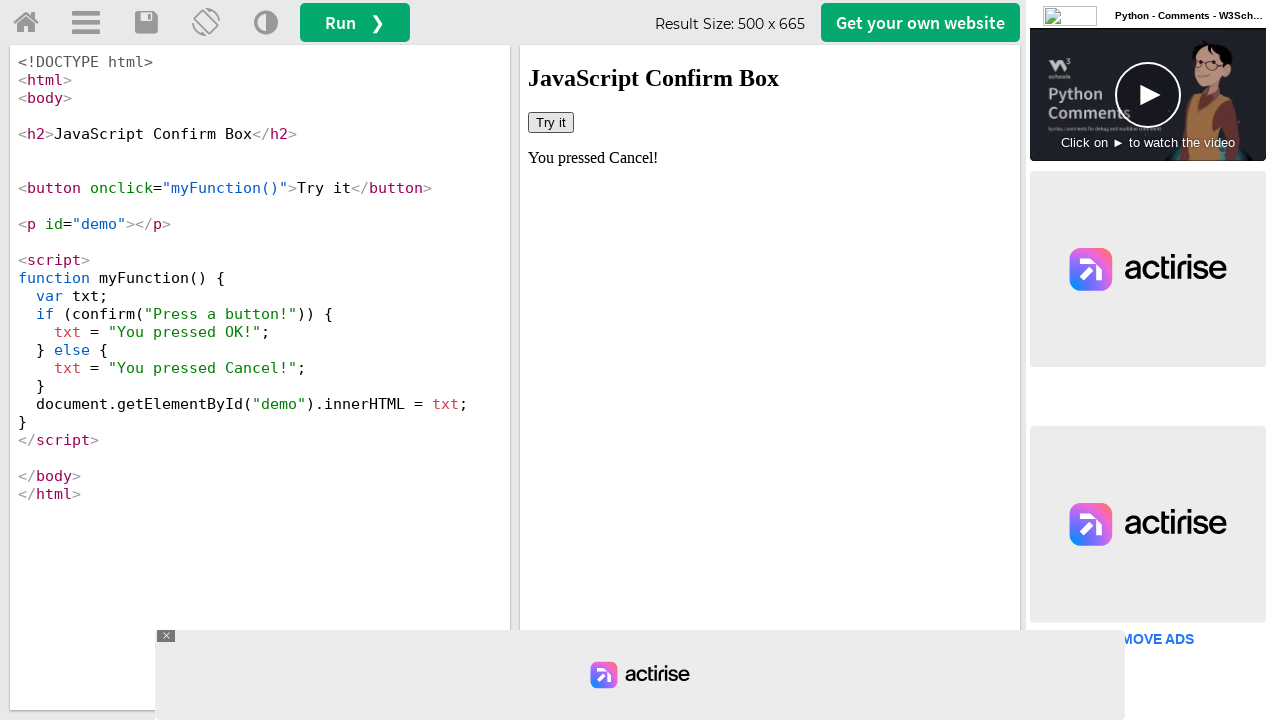

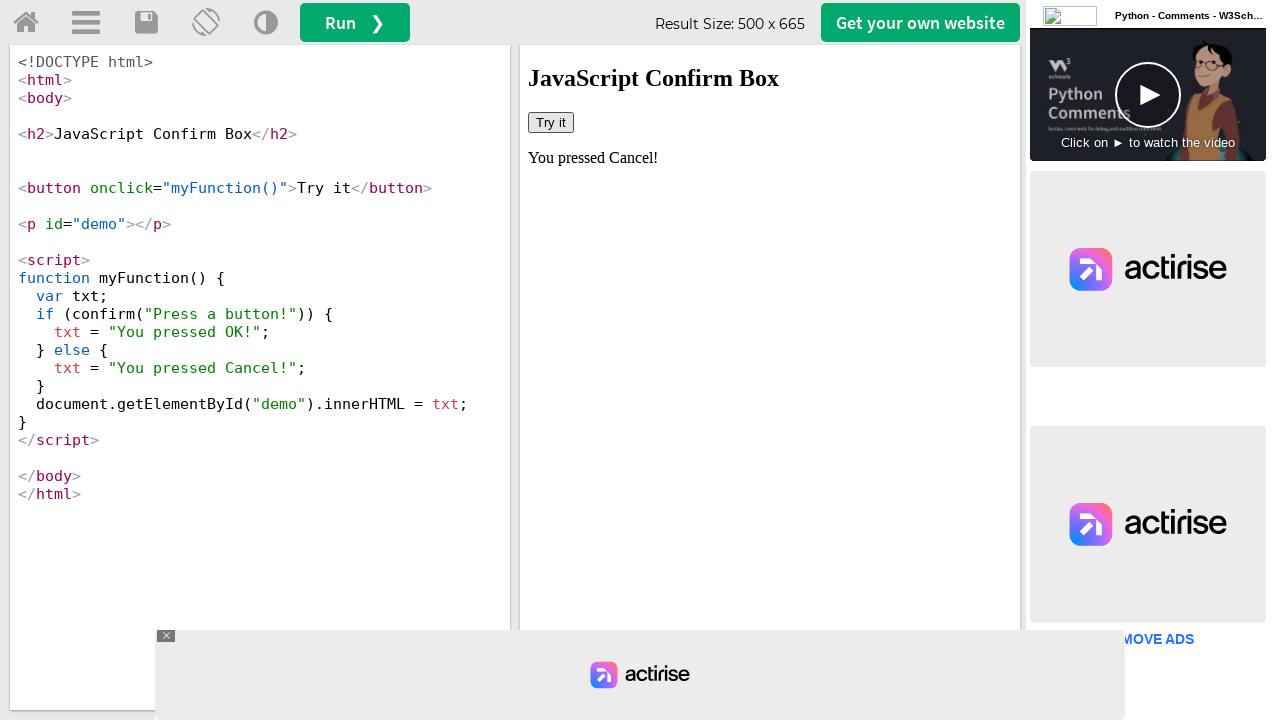